Tests JavaScript prompt dialog by clicking the prompt button, entering text, accepting the dialog, and verifying the entered text is displayed

Starting URL: https://the-internet.herokuapp.com/javascript_alerts

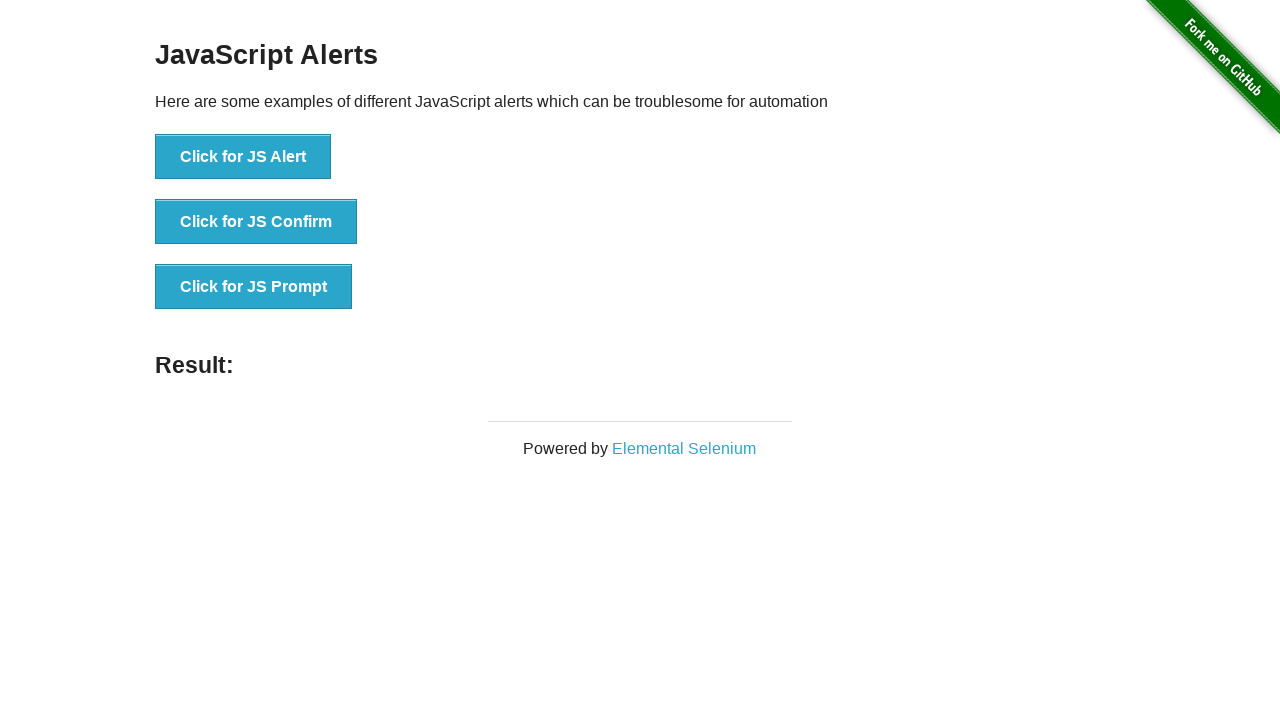

Set up dialog handler to accept prompt with 'Mustafa'
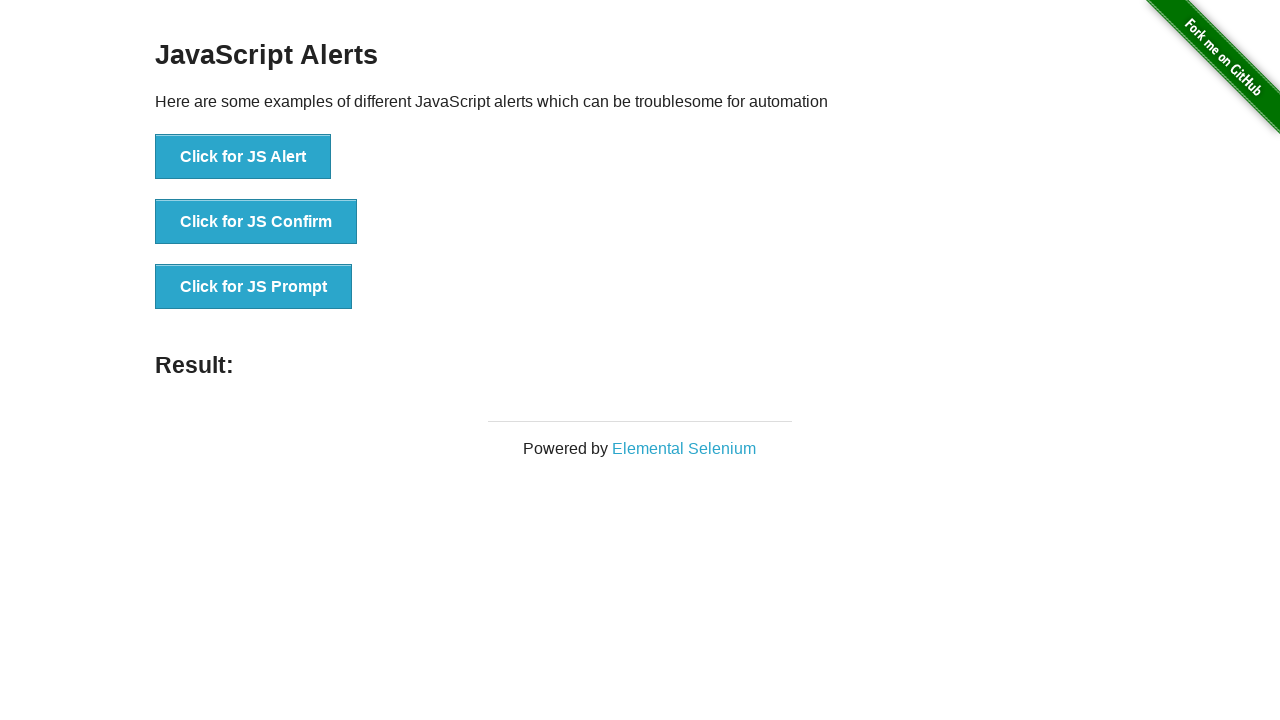

Clicked the 'Click for JS Prompt' button at (254, 287) on xpath=//button[.='Click for JS Prompt']
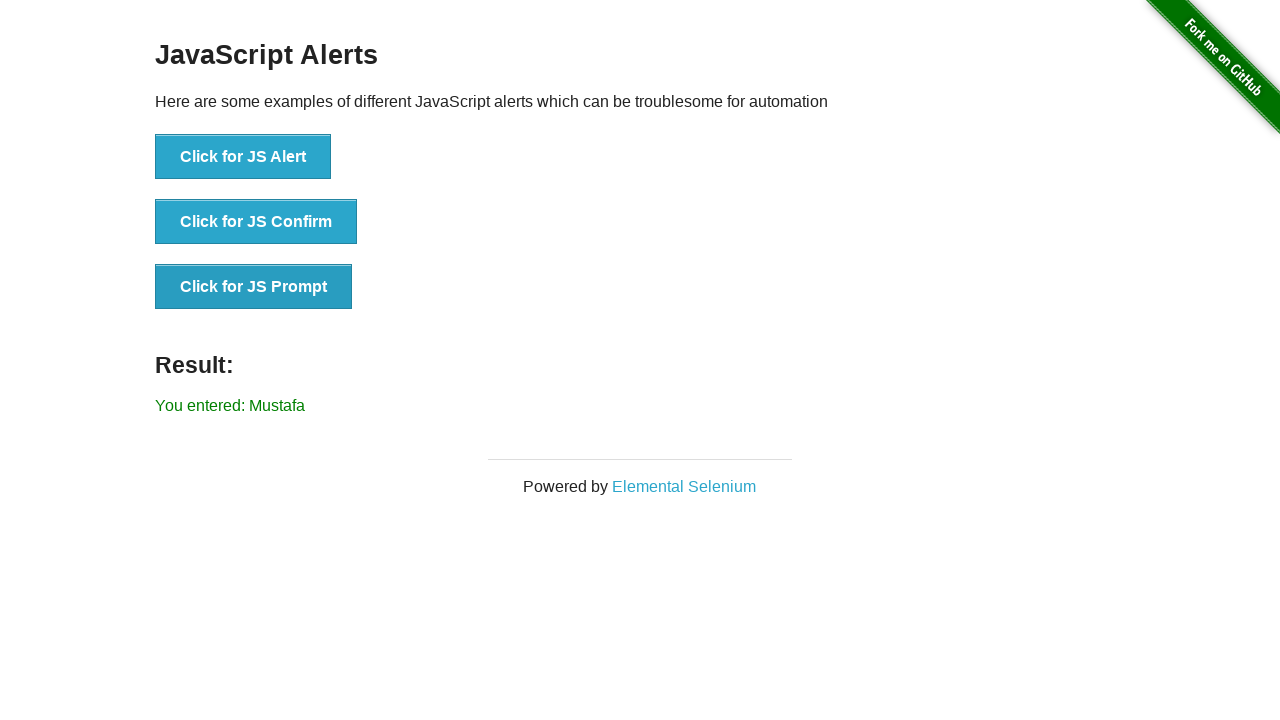

Waited for result text 'You entered: Mustafa' to appear
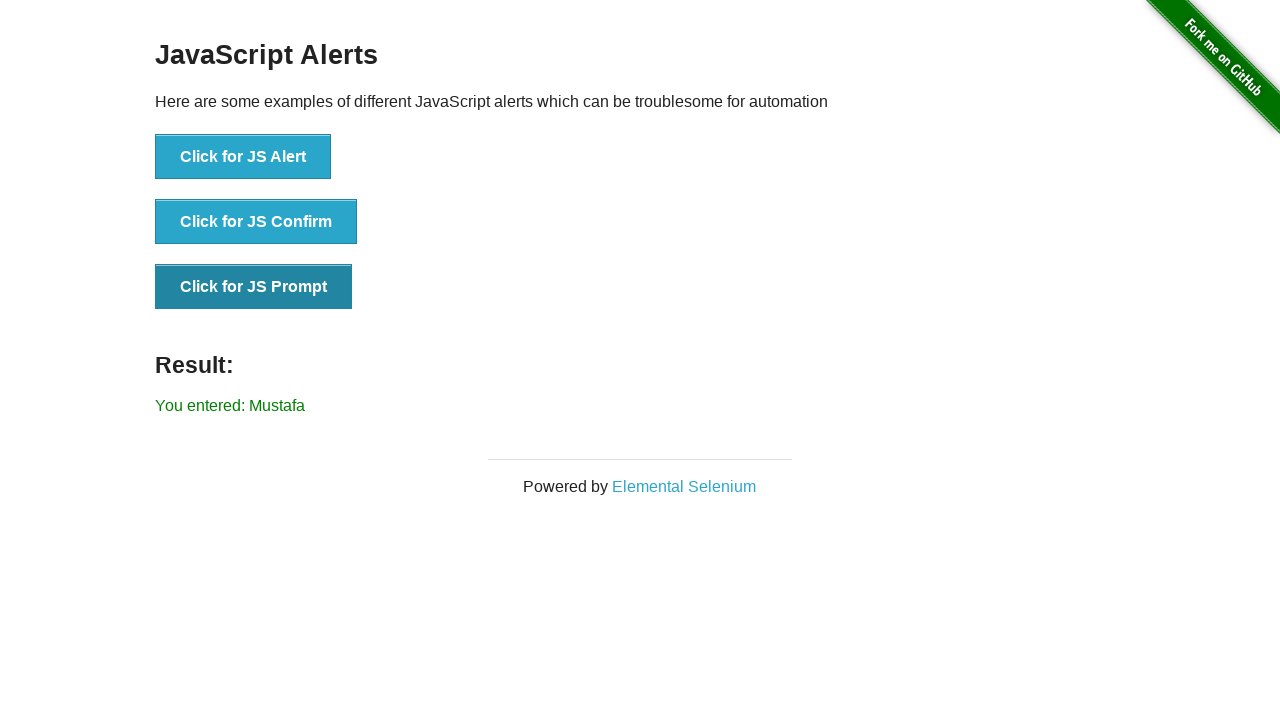

Retrieved result text content from #result element
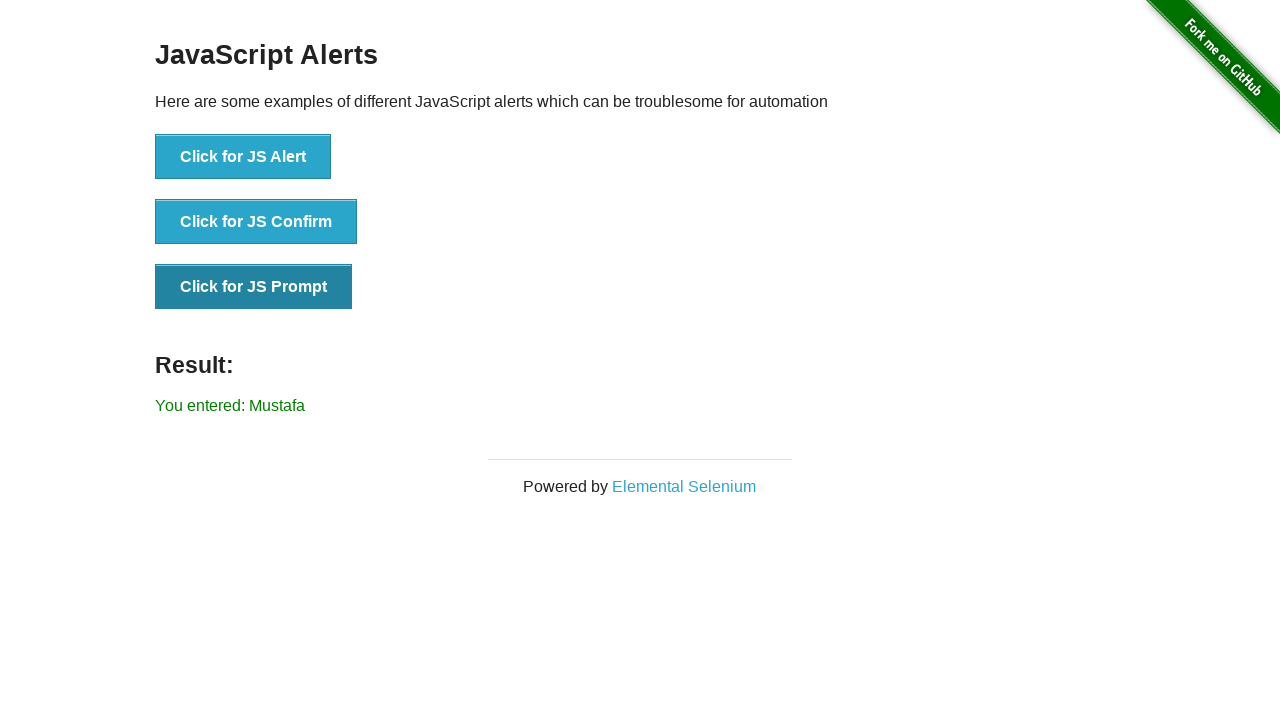

Verified that result text matches expected value 'You entered: Mustafa'
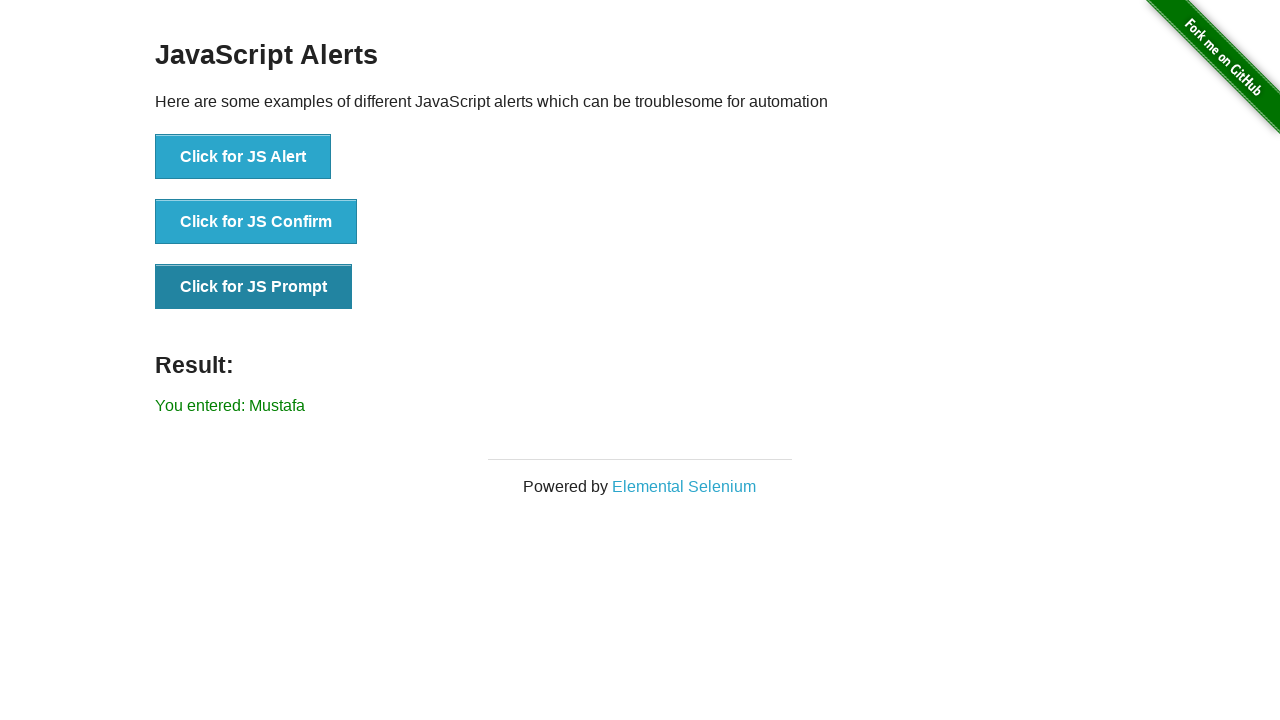

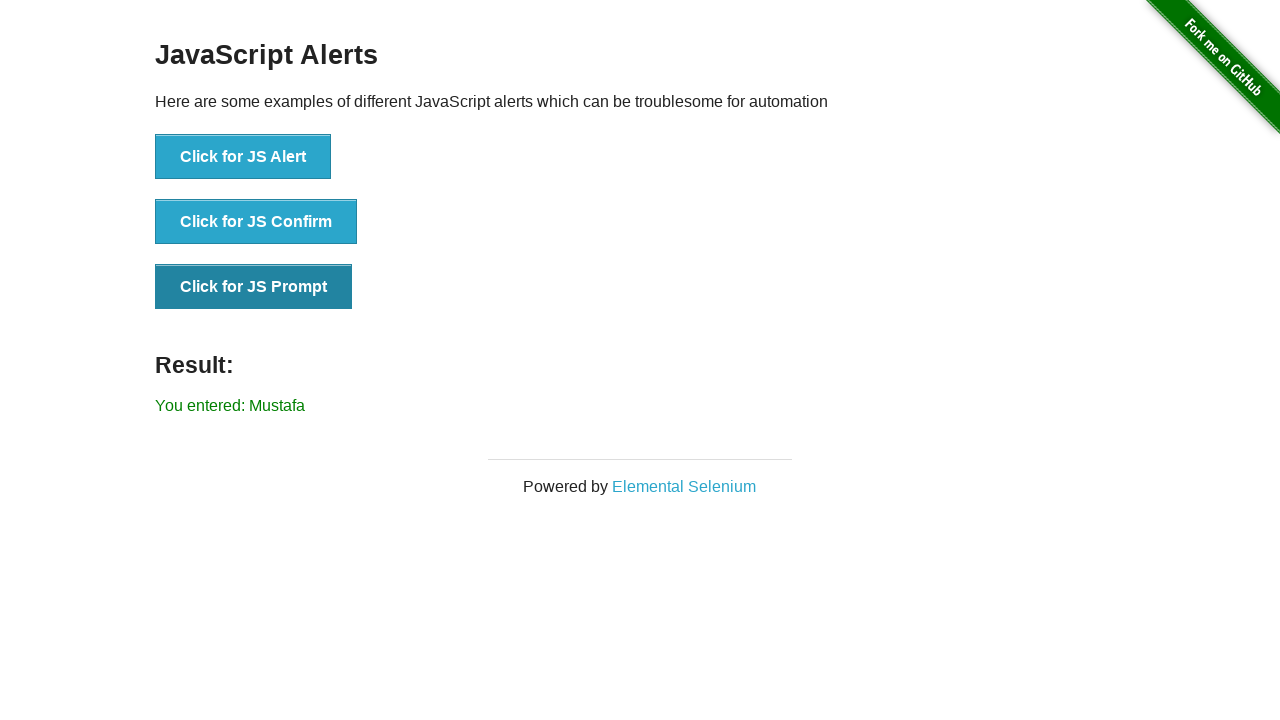